Selects the 'Yes' radio button and verifies the success message is displayed

Starting URL: https://demoqa.com/radio-button

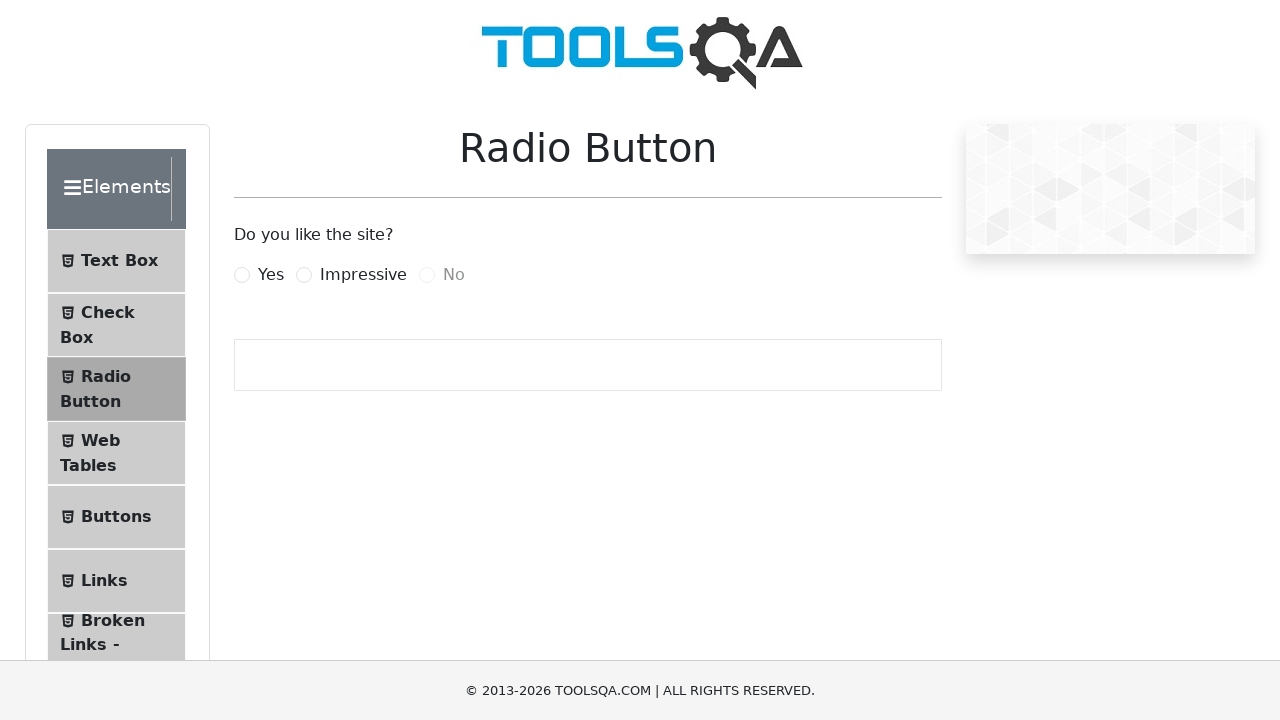

Clicked on 'Yes' radio button label at (271, 275) on label[for=yesRadio]
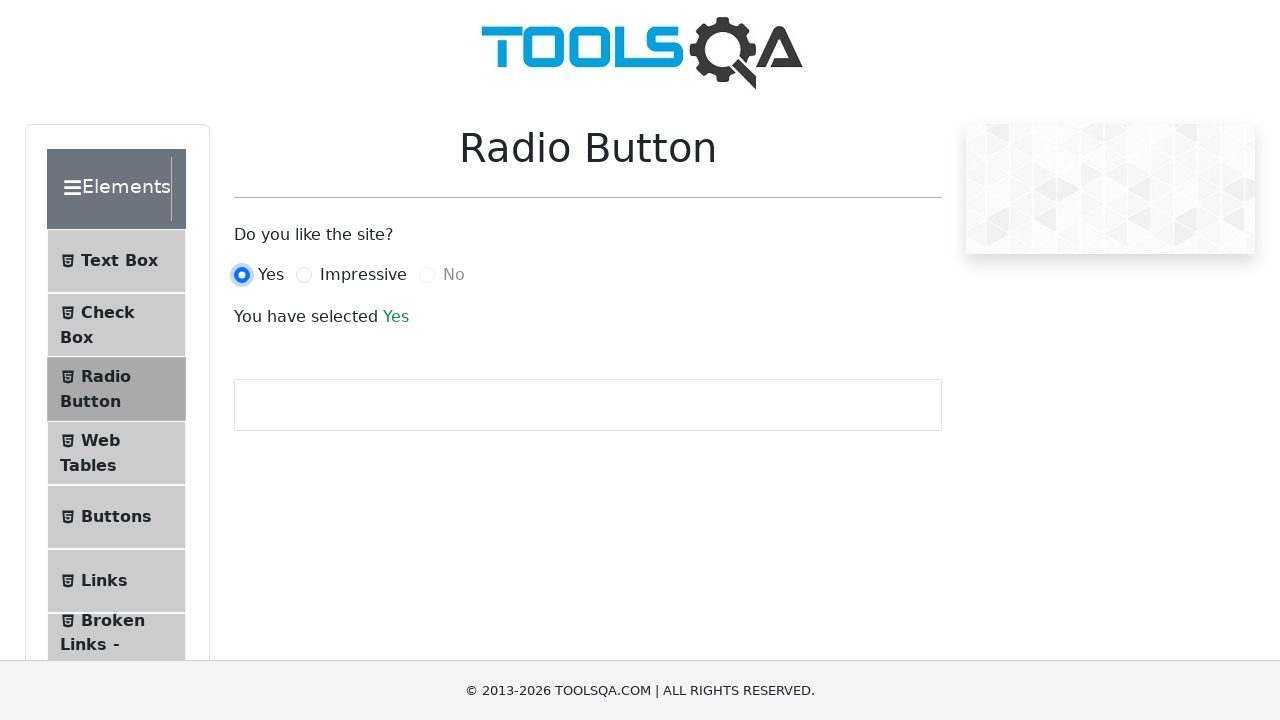

Success message is displayed after selecting 'Yes' radio button
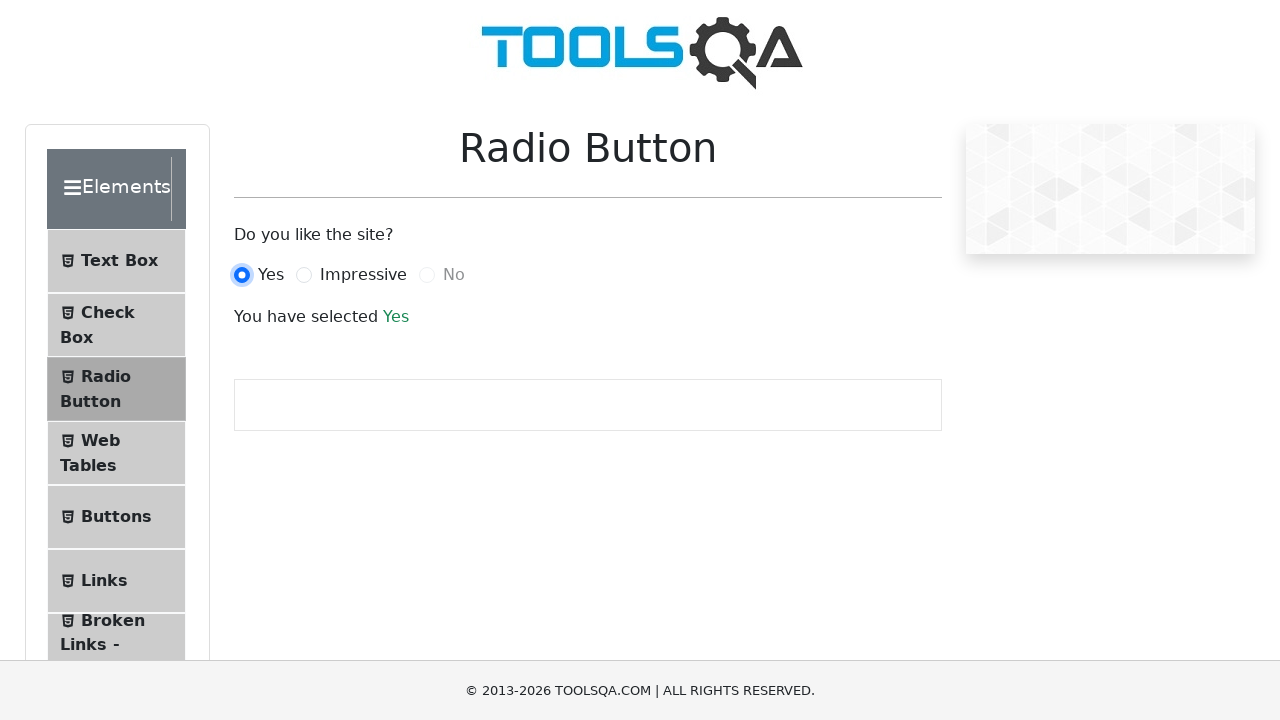

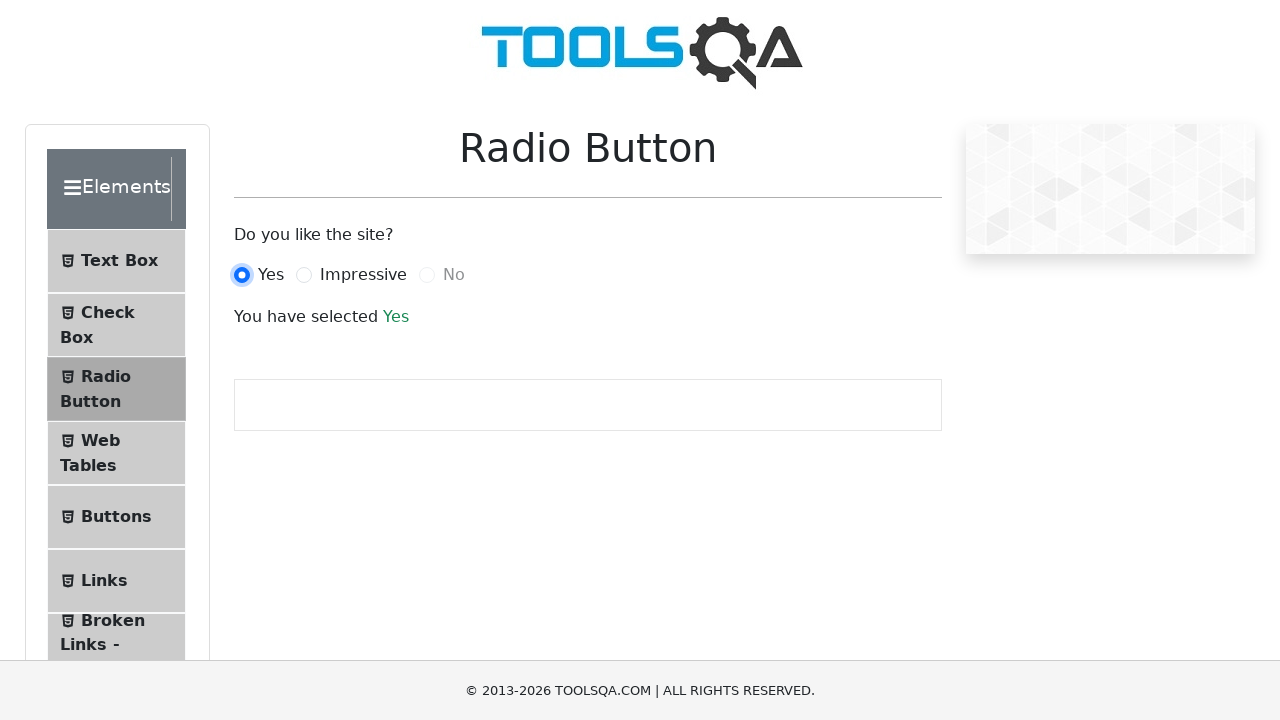